Tests right-click (context click) functionality by performing a right-click on a button and verifying the success message

Starting URL: https://demoqa.com/buttons

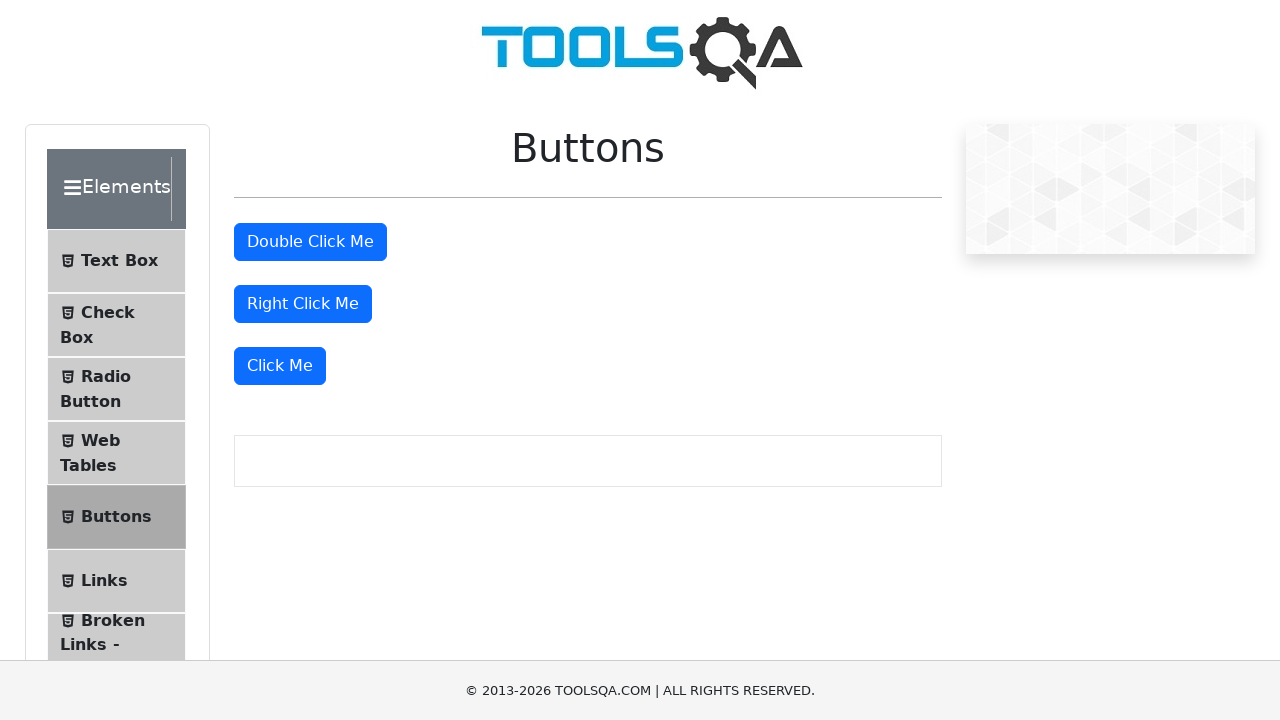

Scrolled right-click button into view
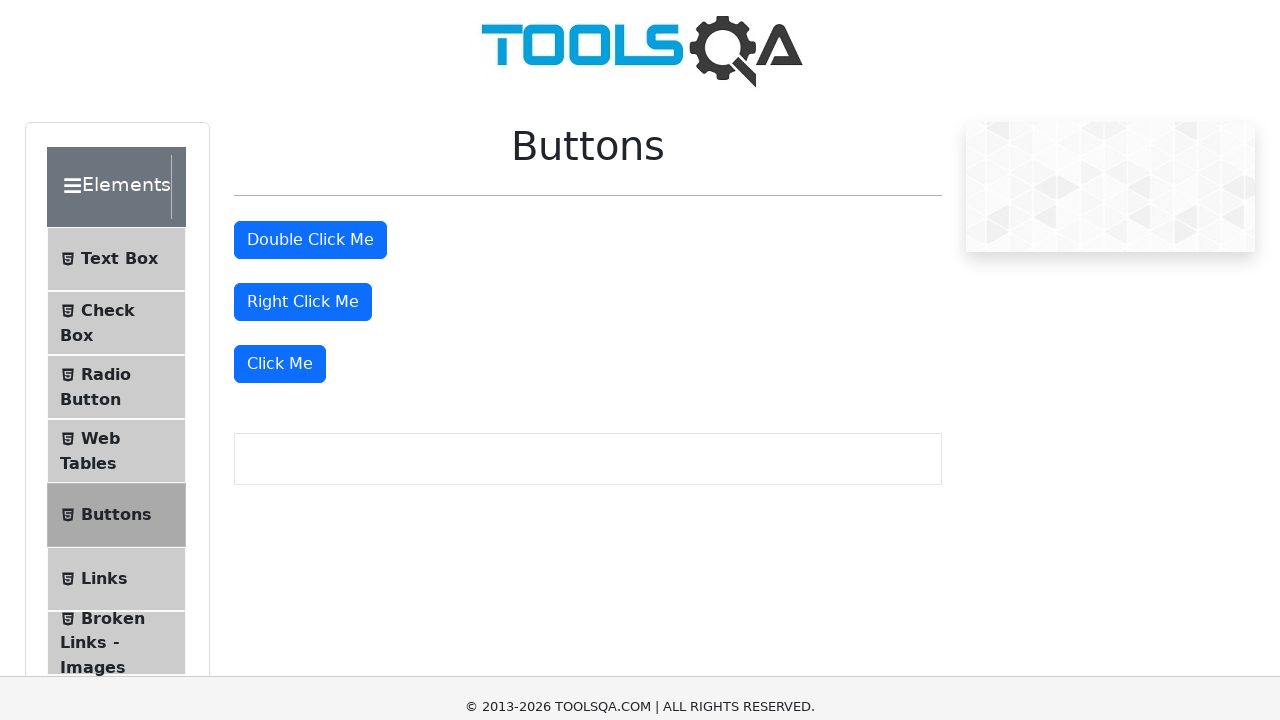

Right-clicked on the button at (303, 19) on #rightClickBtn
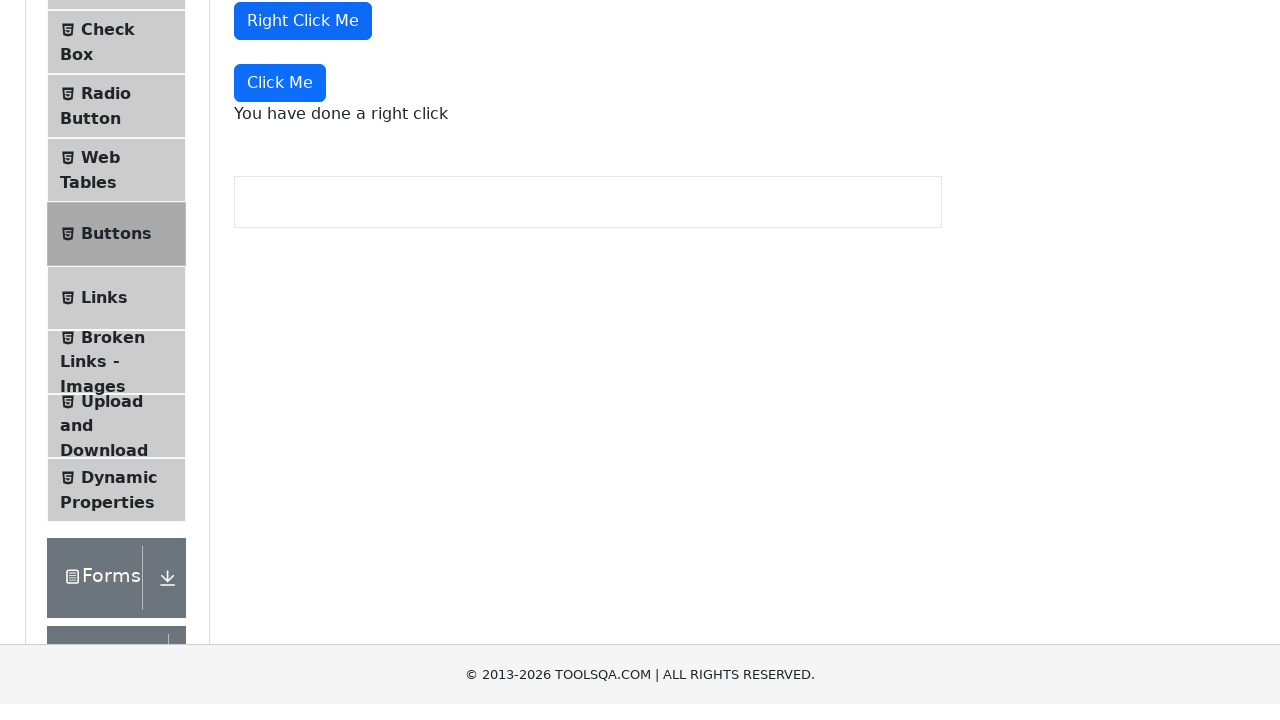

Right-click success message appeared
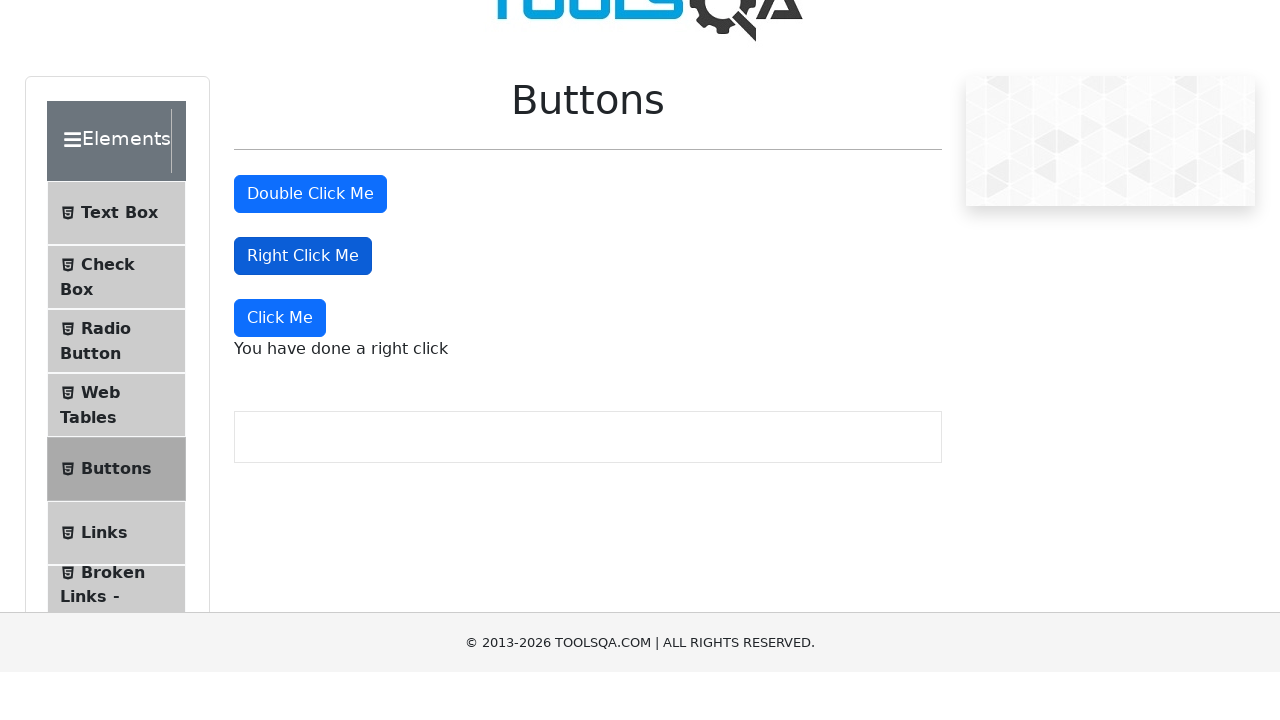

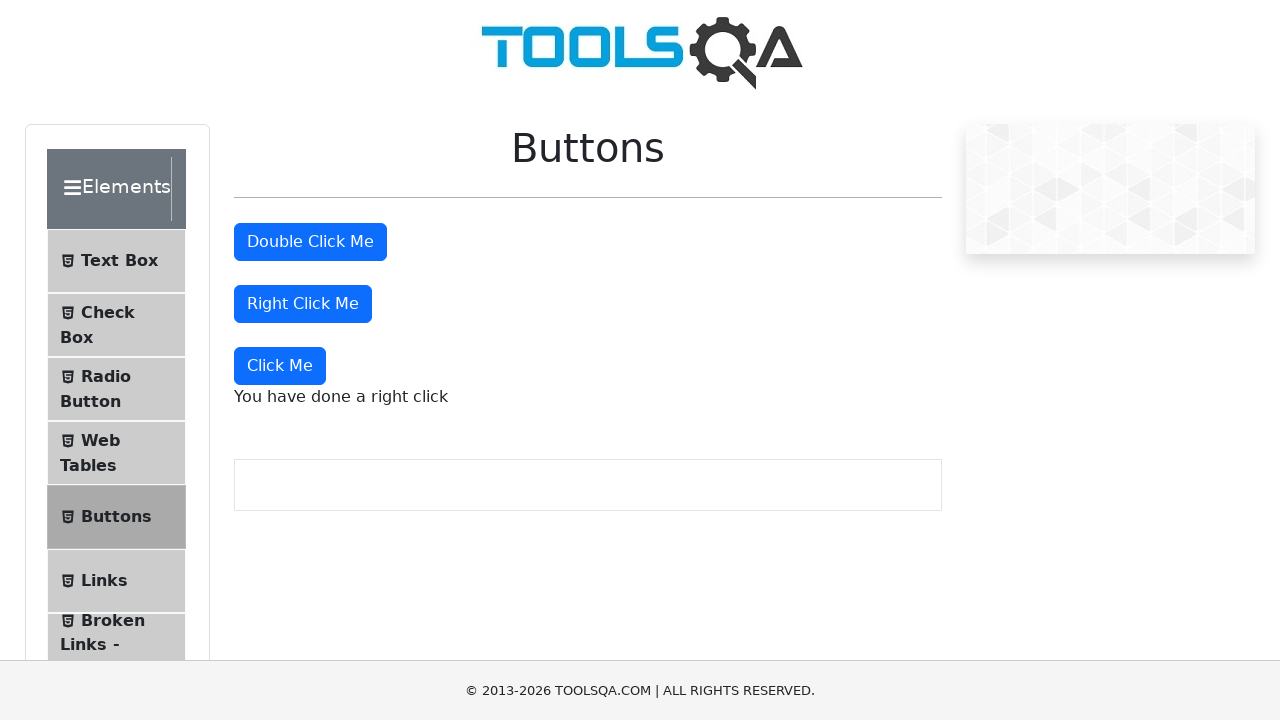